Tests keyboard key press functionality by sending Space and Left arrow keys to a target element and verifying the displayed result text confirms which key was pressed.

Starting URL: http://the-internet.herokuapp.com/key_presses

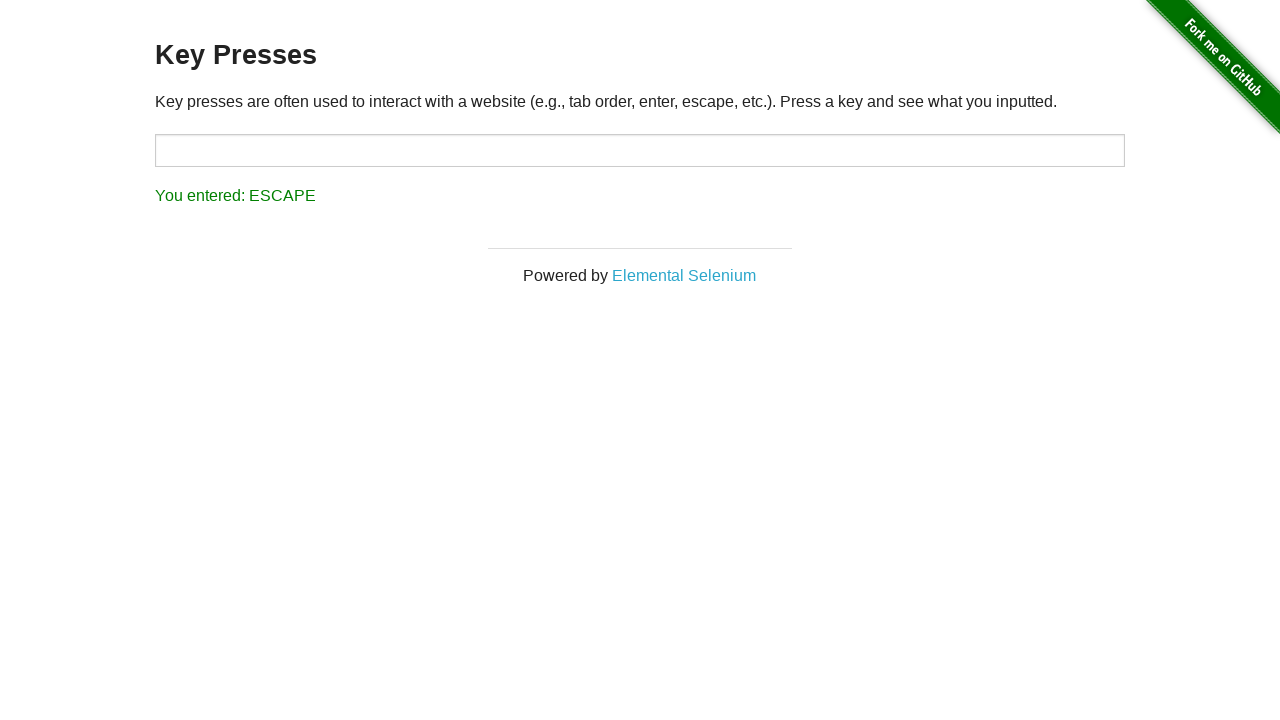

Navigated to key presses test page
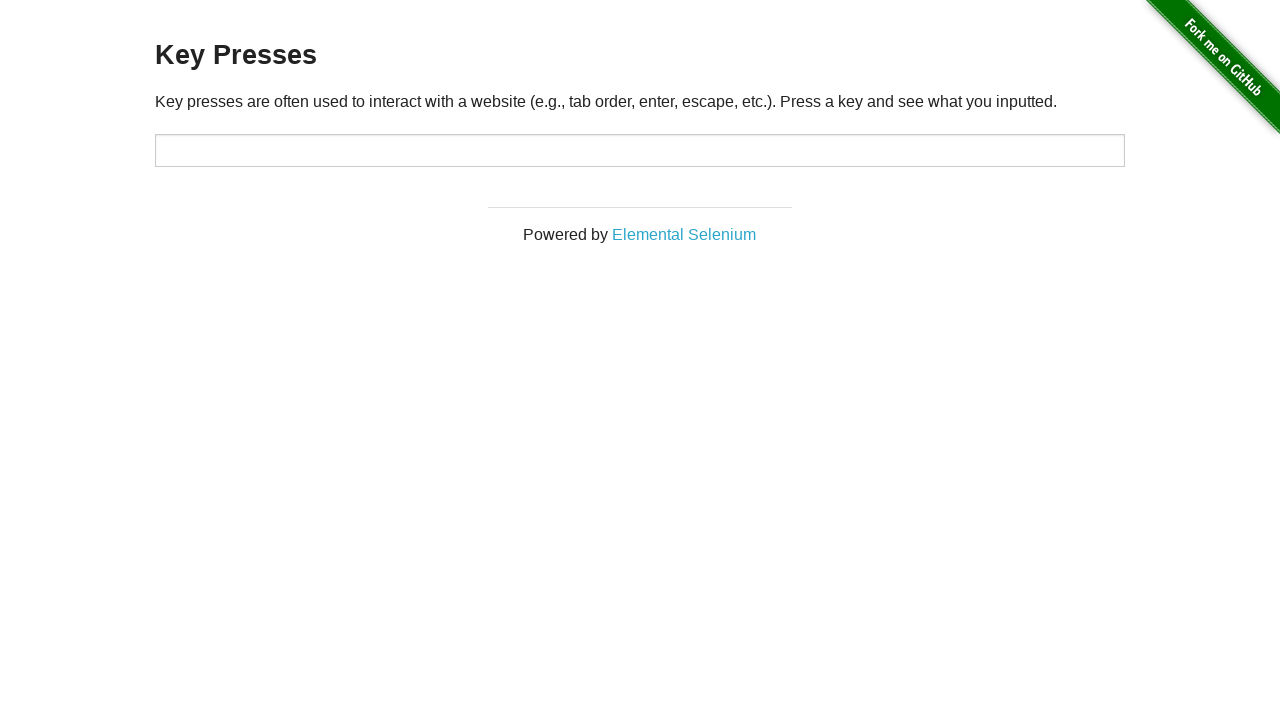

Pressed Space key on target element on #target
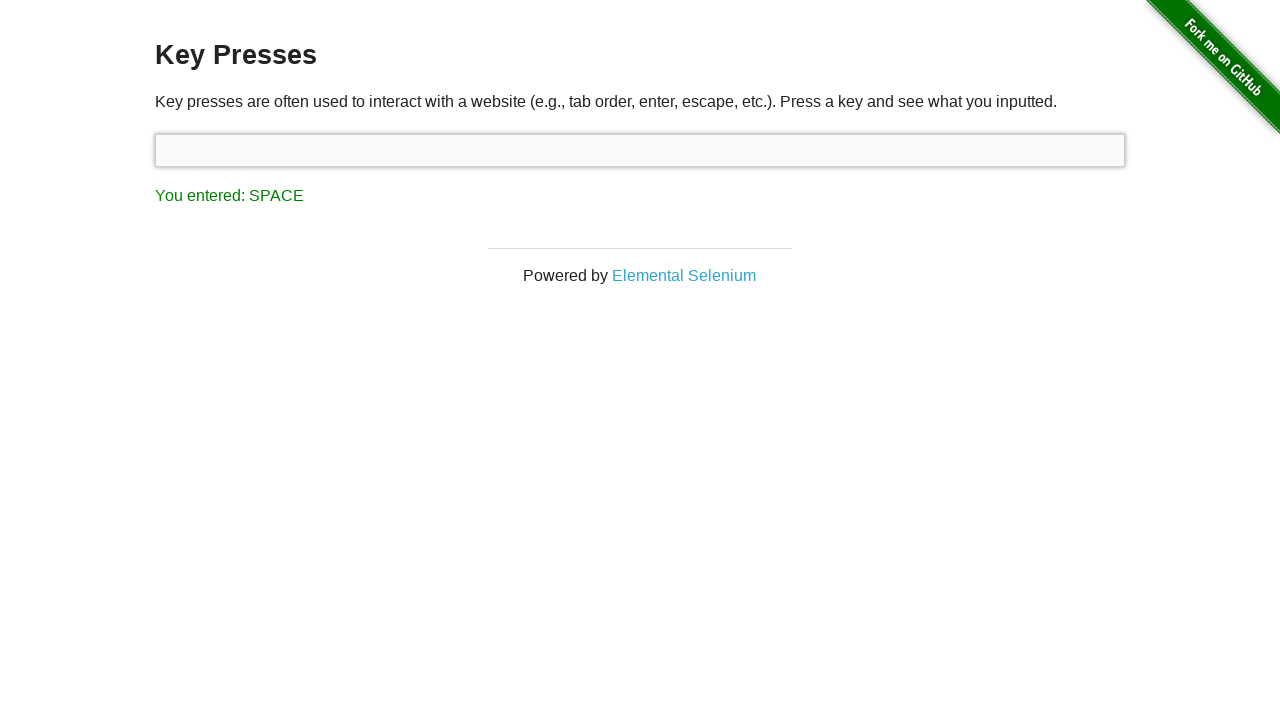

Retrieved result text after Space key press
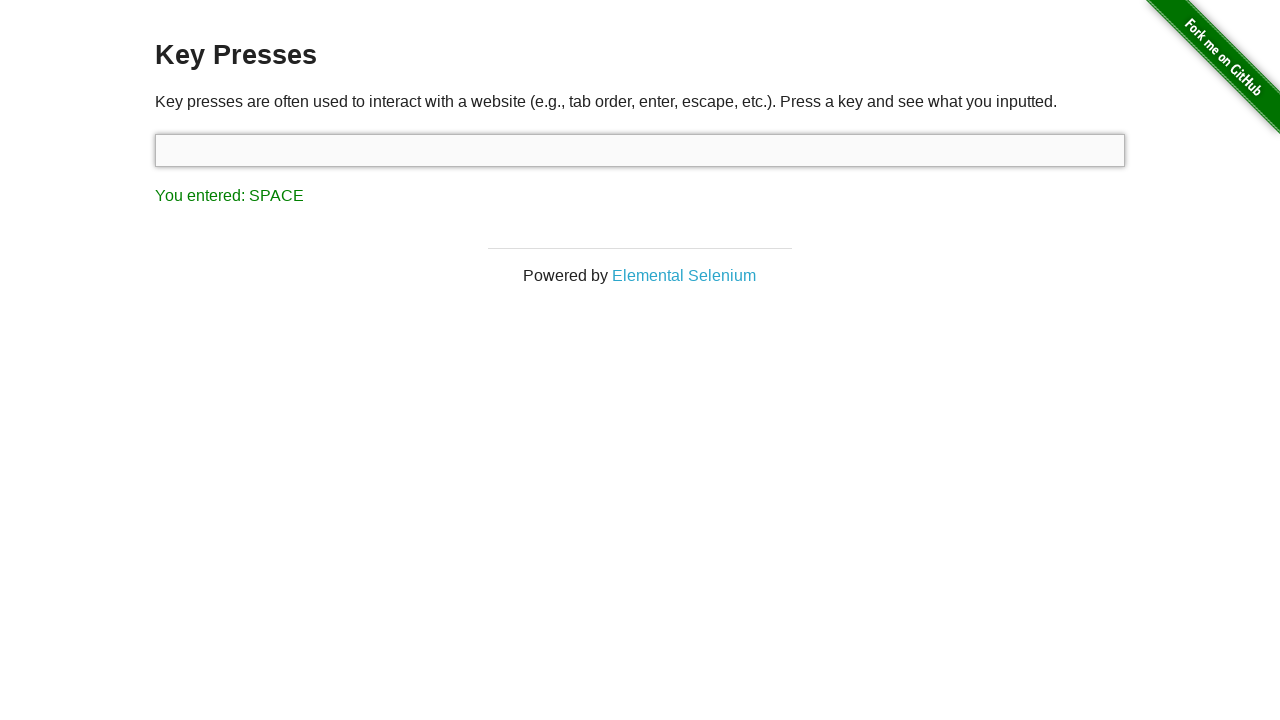

Verified result text confirms Space key was pressed
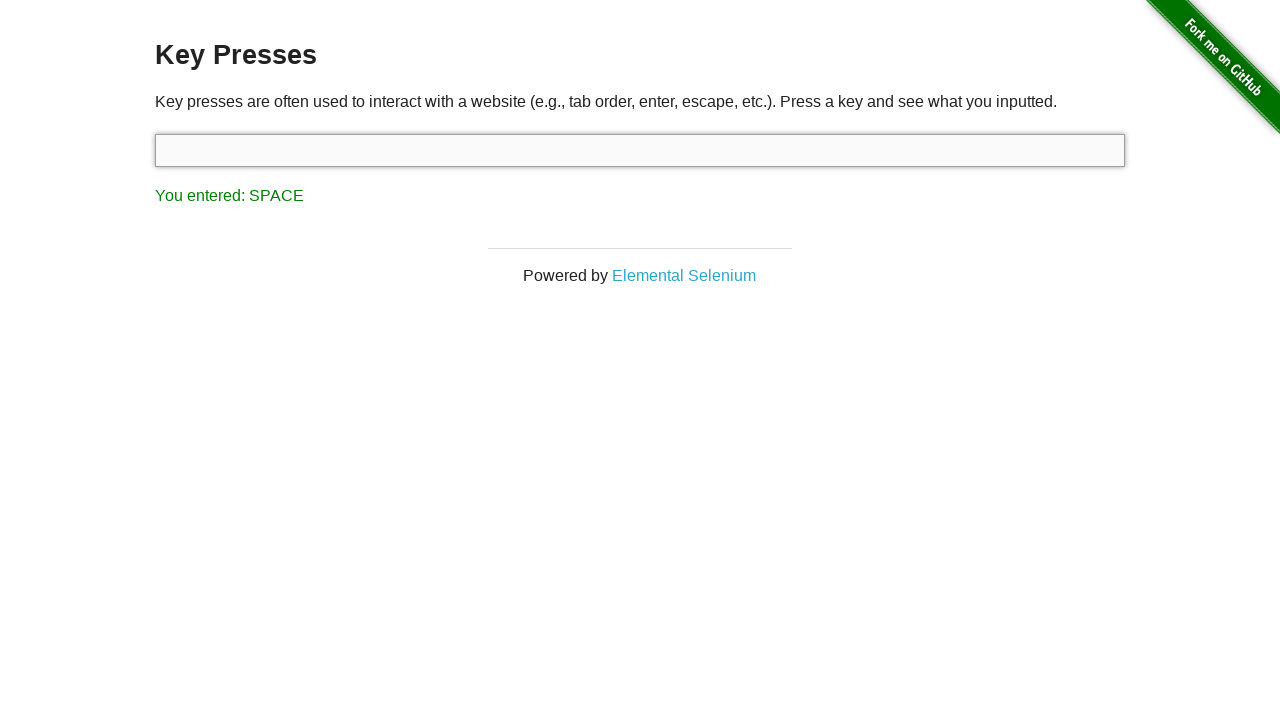

Pressed Left arrow key using keyboard
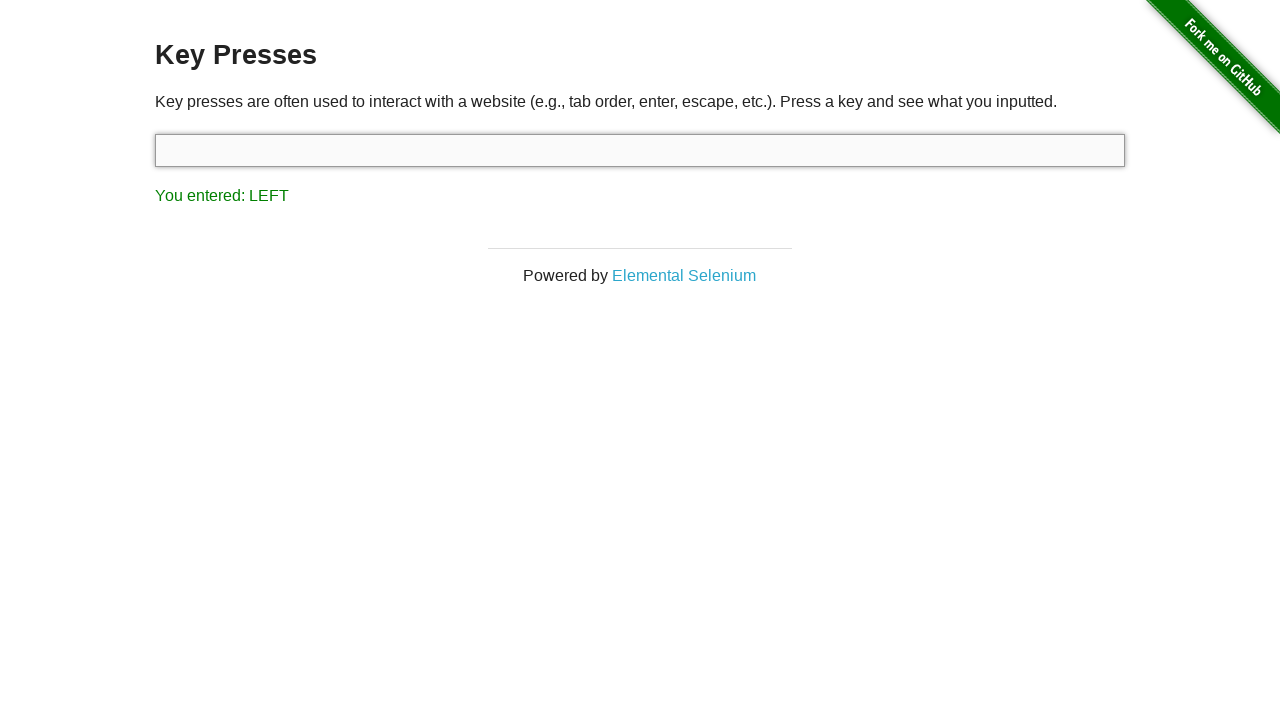

Retrieved result text after Left arrow key press
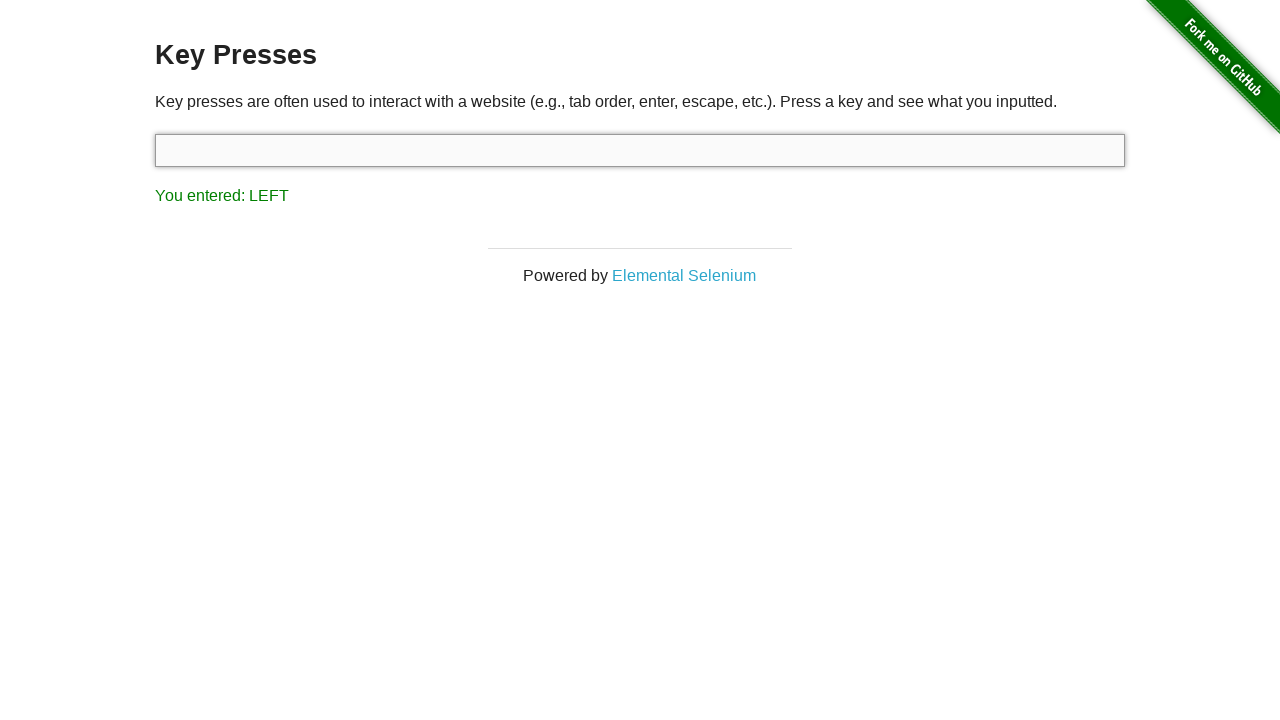

Verified result text confirms Left arrow key was pressed
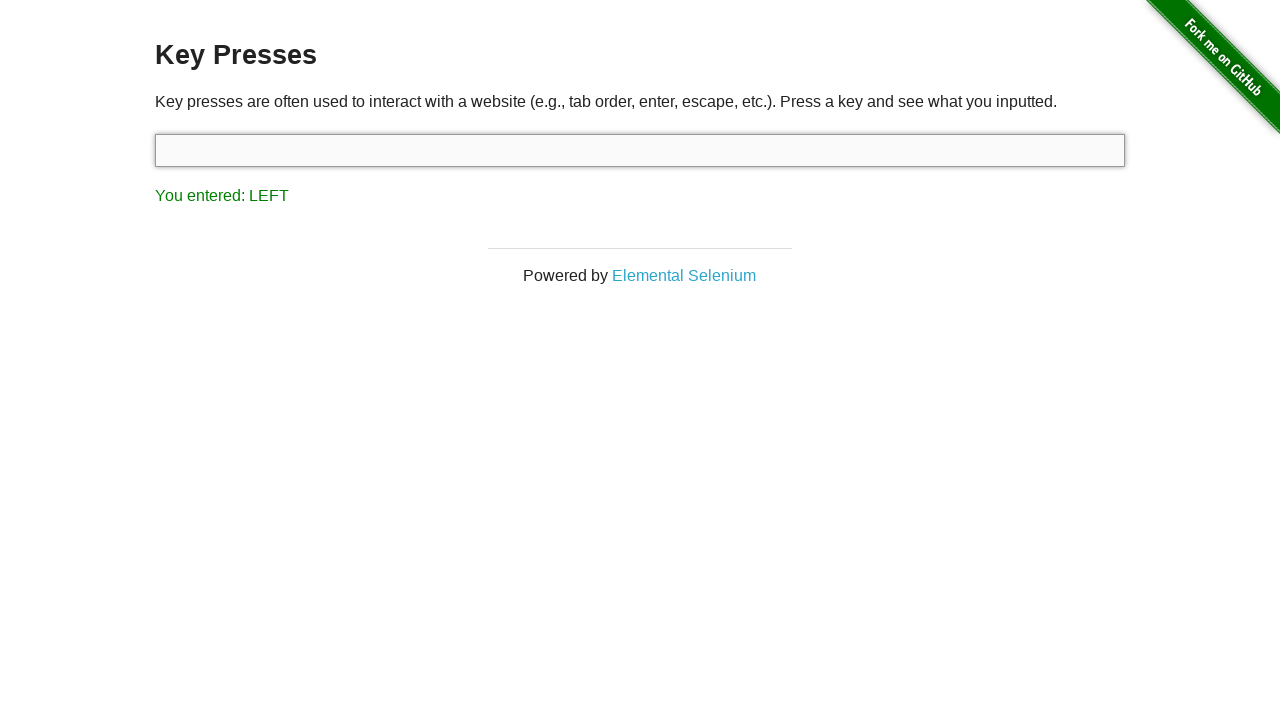

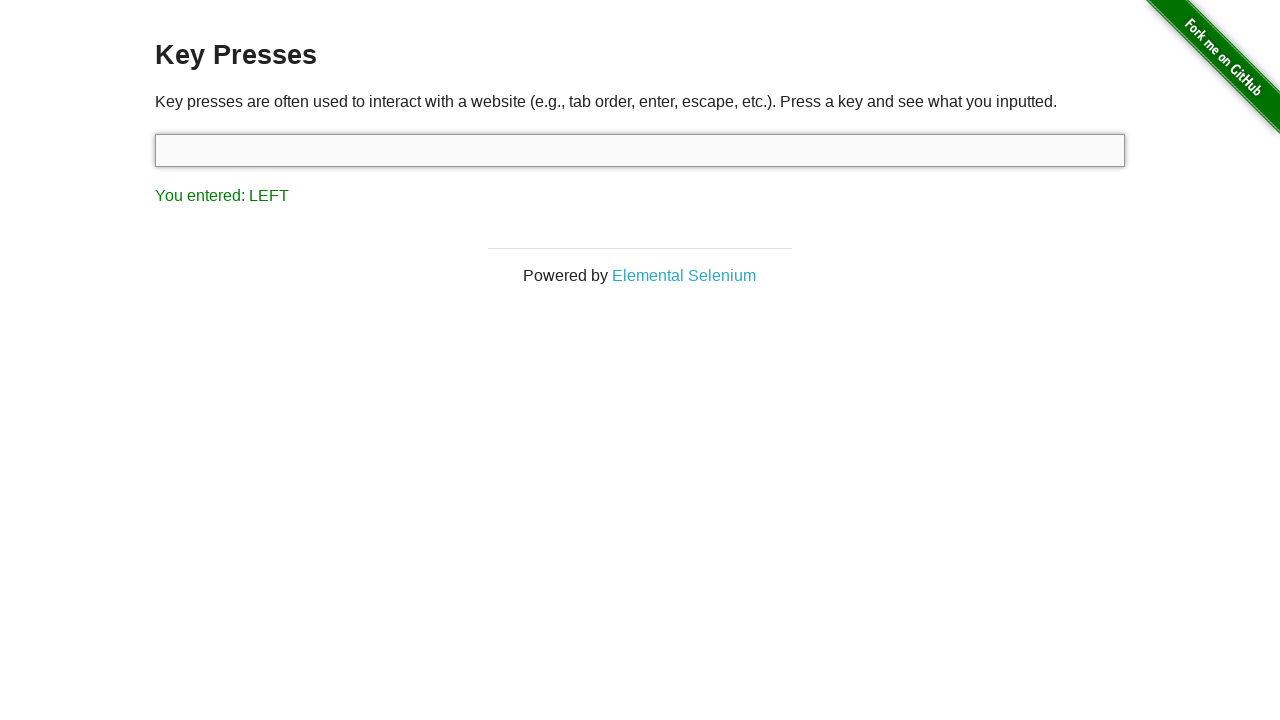